Tests dropdown selection functionality by selecting options using different methods: by index, by visible text, by value, and by iterating through all options to find a specific one.

Starting URL: https://syntaxprojects.com/basic-select-dropdown-demo.php

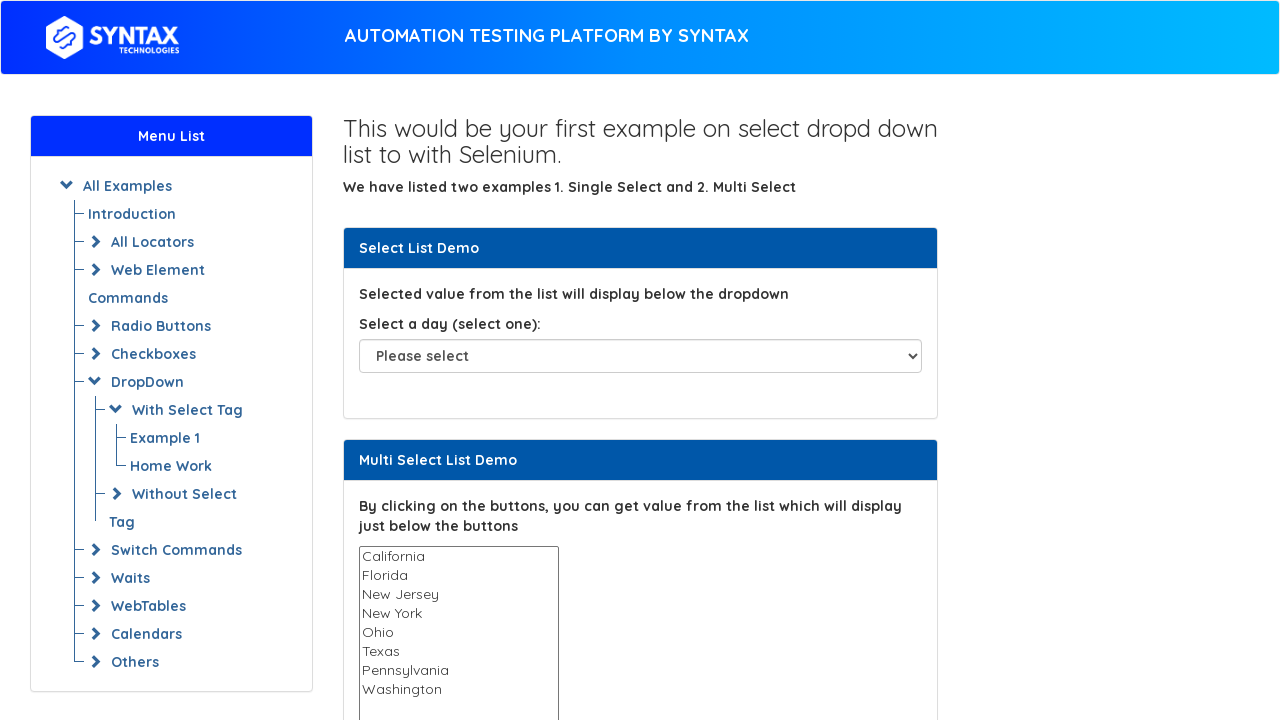

Selected dropdown option by index 5 (Friday) on #select-demo
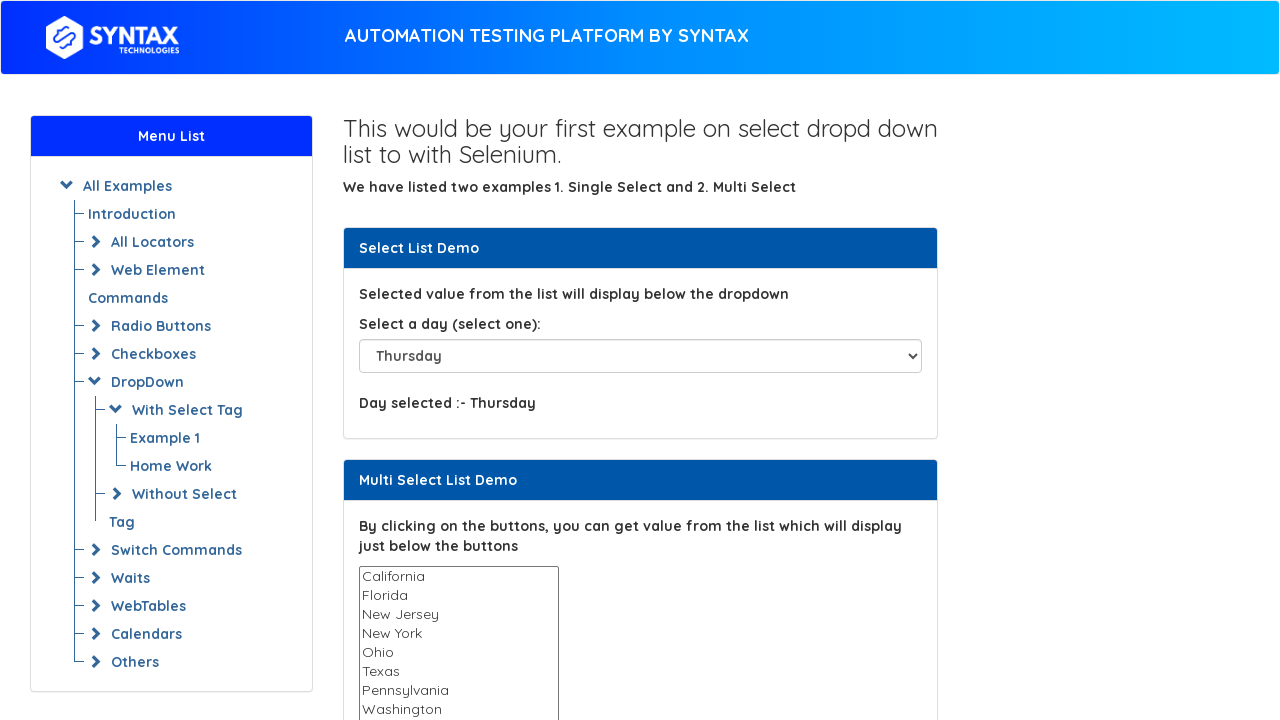

Selected dropdown option by visible text 'Saturday' on #select-demo
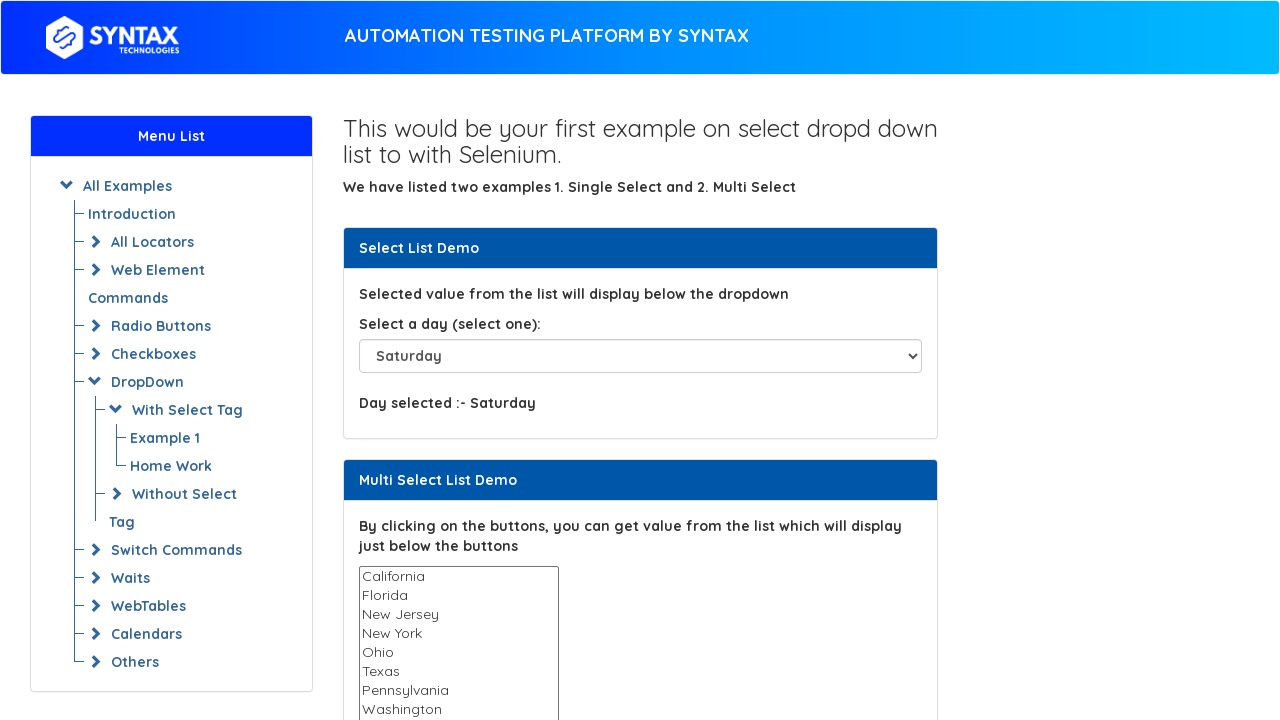

Selected dropdown option by value 'Sunday' on #select-demo
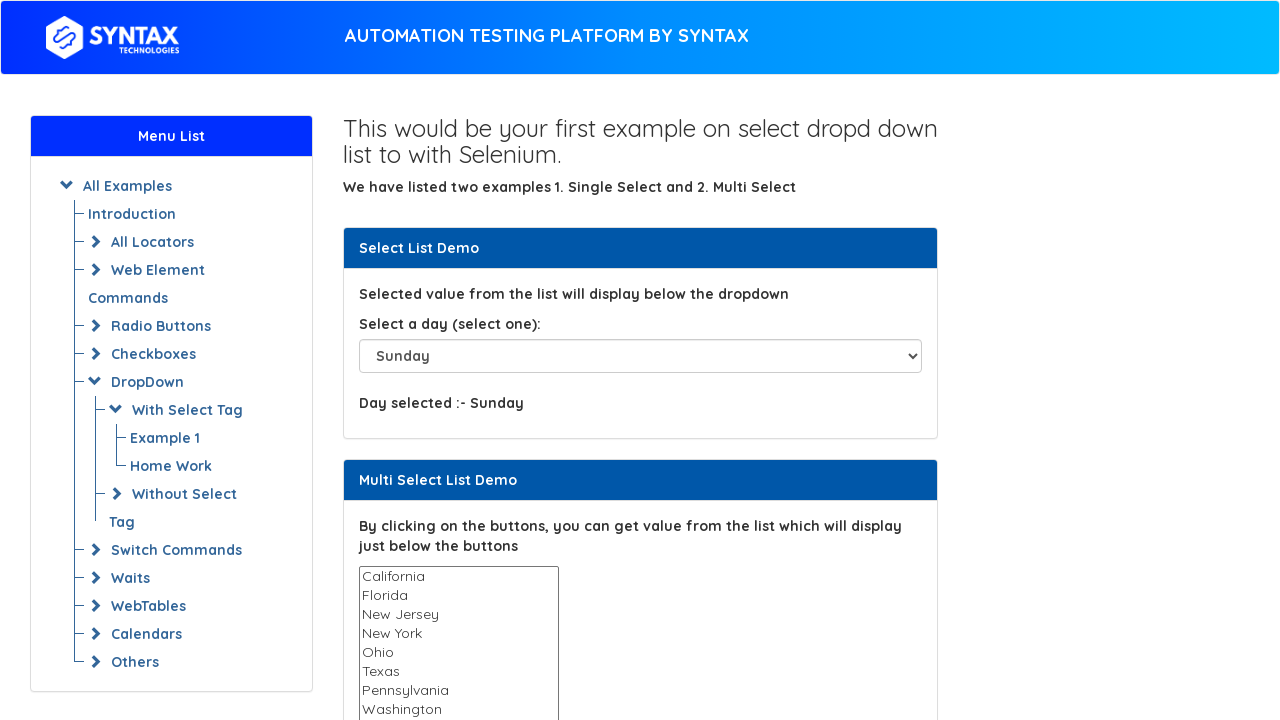

Selected dropdown option by visible text 'Friday' on #select-demo
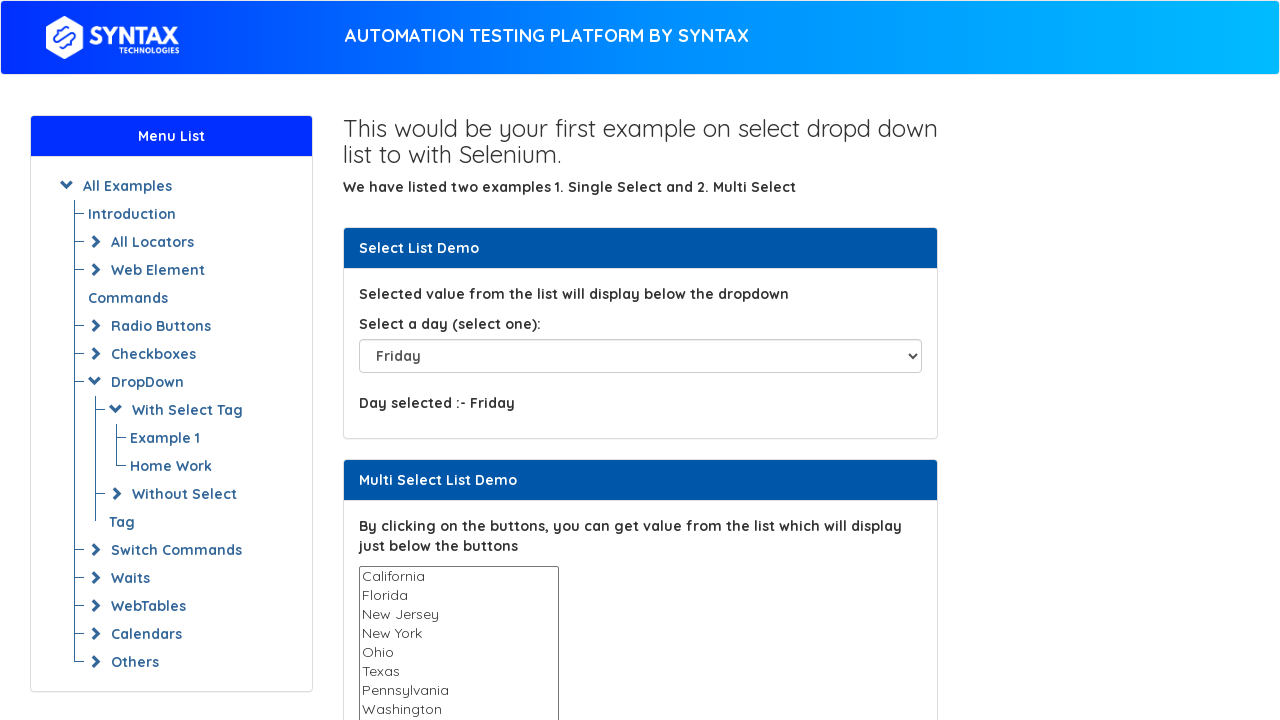

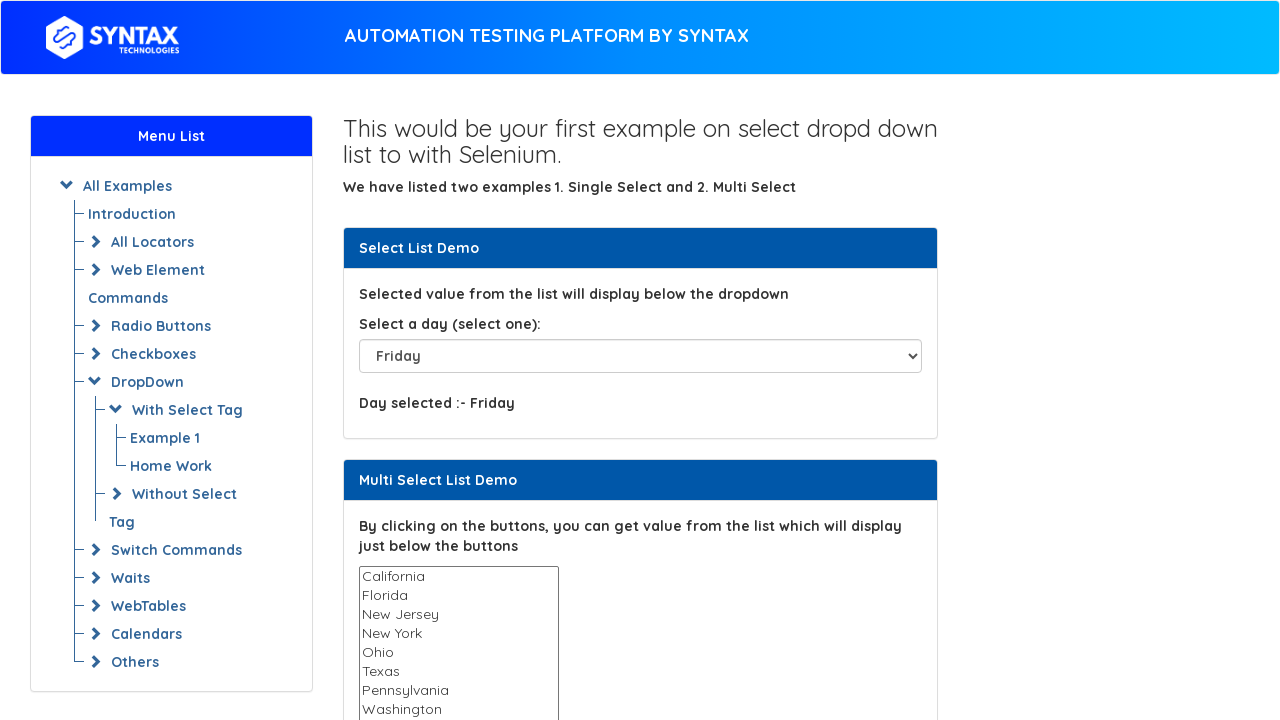